Tests the Enable/Disable functionality by clicking the Enable button and waiting for the text input field to become visible and enabled.

Starting URL: https://the-internet.herokuapp.com/dynamic_controls

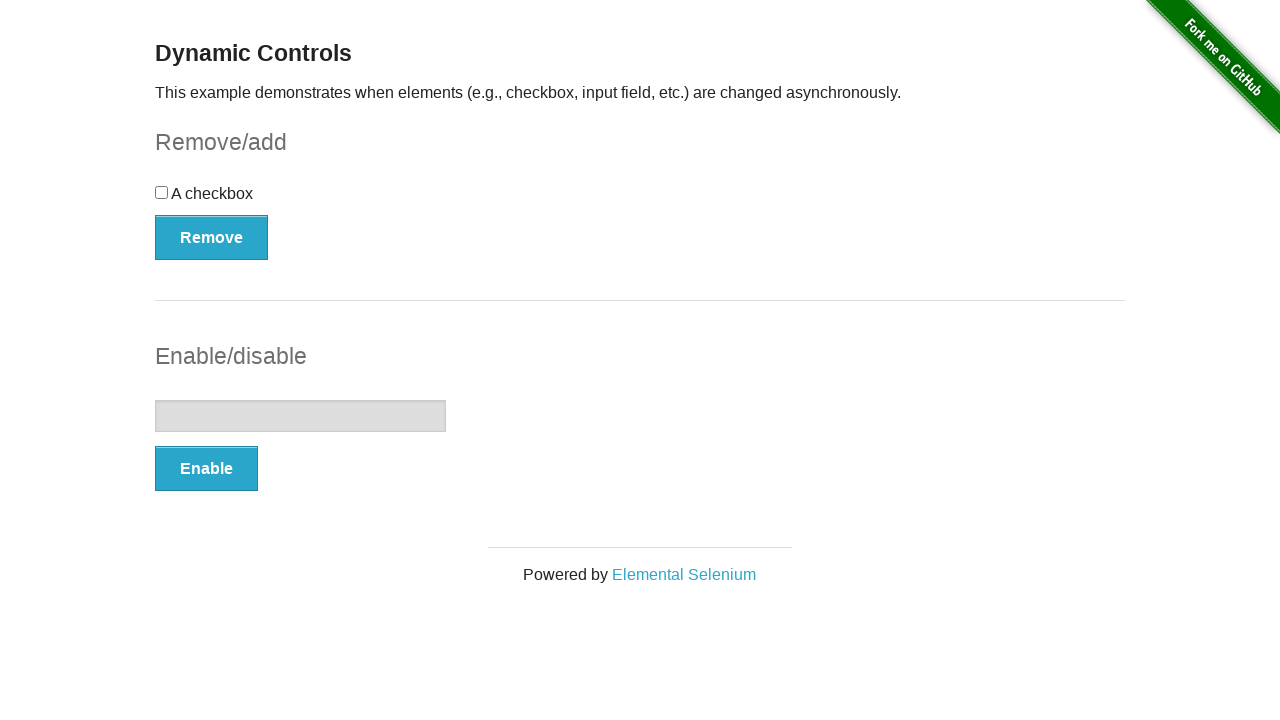

Navigated to dynamic controls page
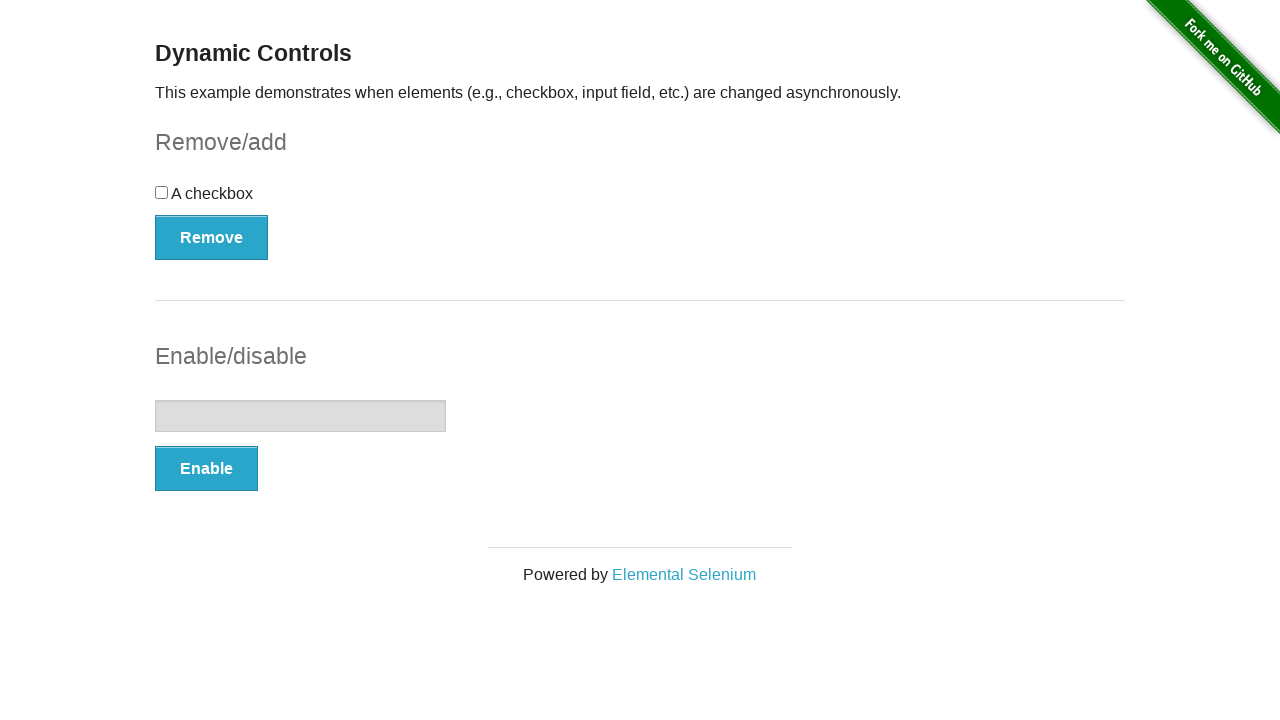

Clicked the Enable button at (206, 469) on xpath=//button[text()='Enable']
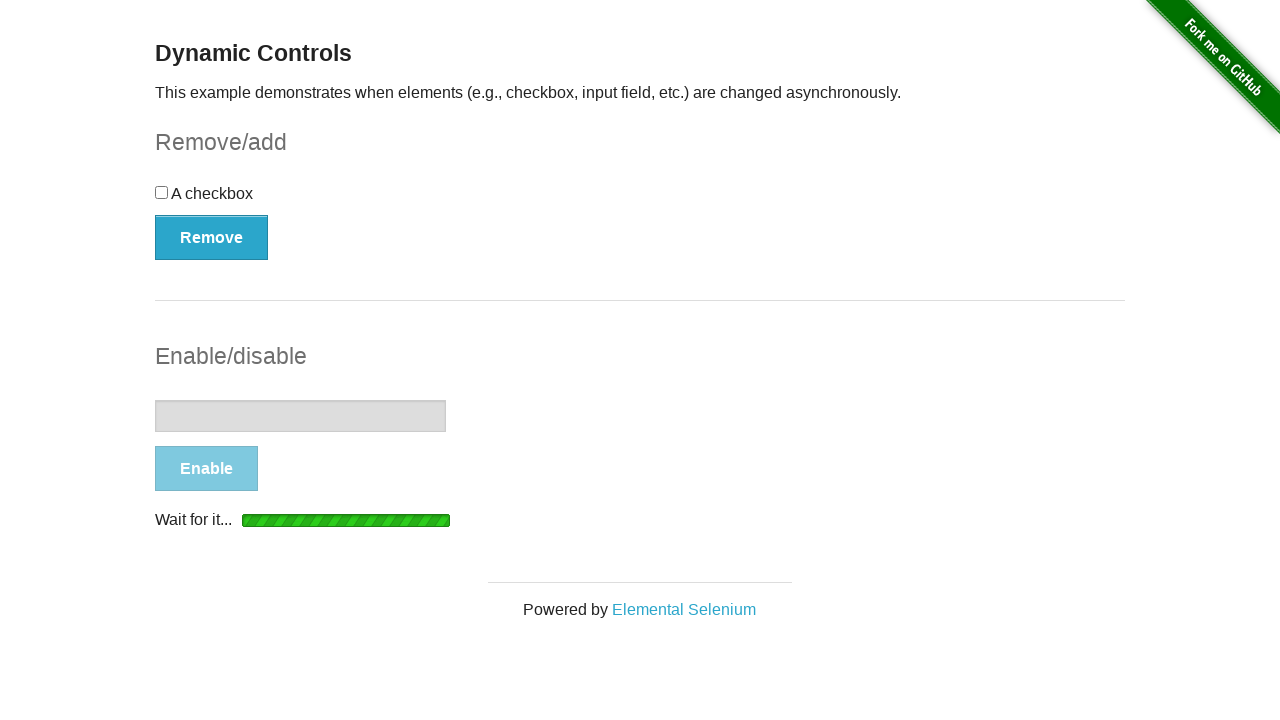

Text input field became visible and enabled
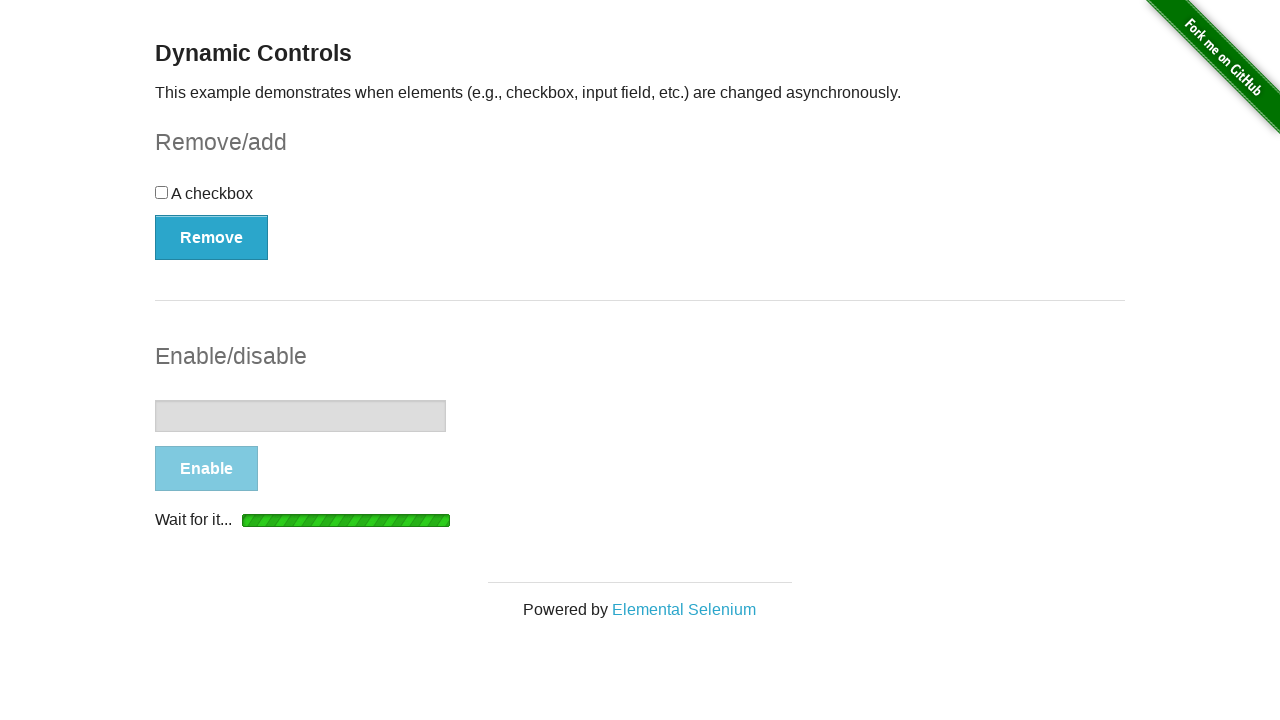

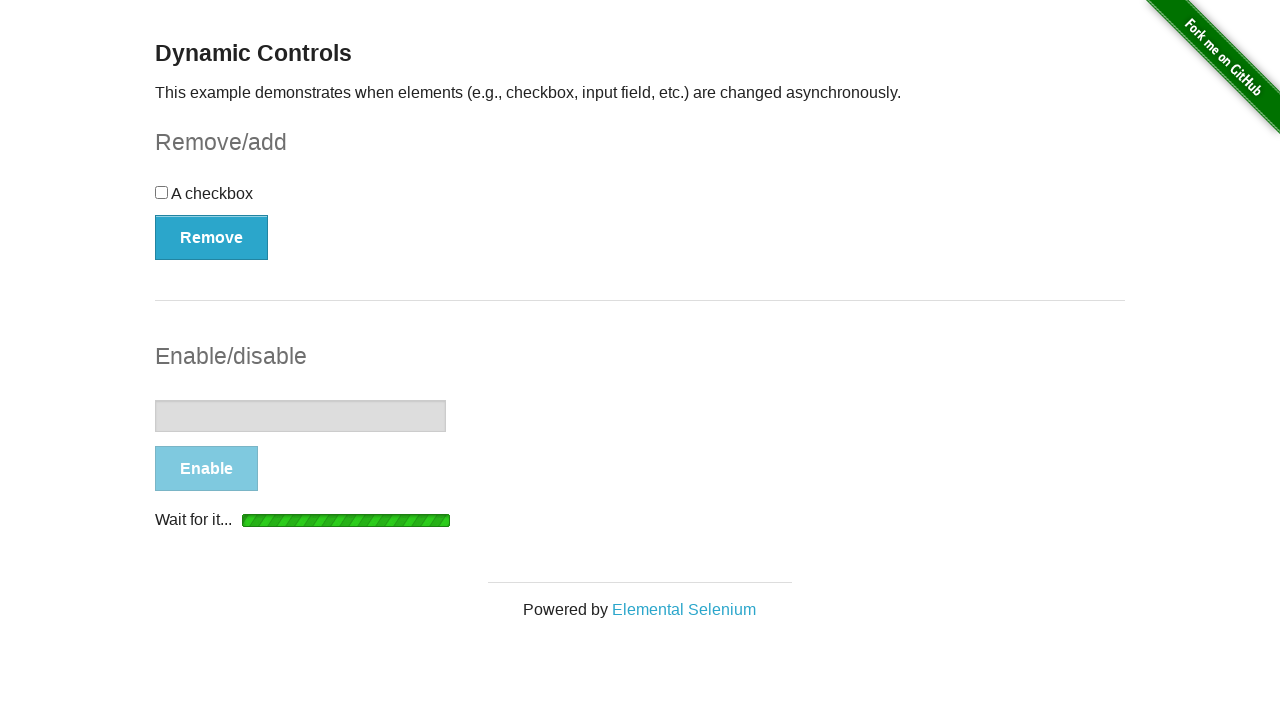